Navigates to the Bulgarian Energo-Pro planned interruptions page, selects a municipality from the sidebar, and verifies that interruption data loads for the selected area.

Starting URL: https://www.energo-pro.bg/bg/planirani-prekysvanija

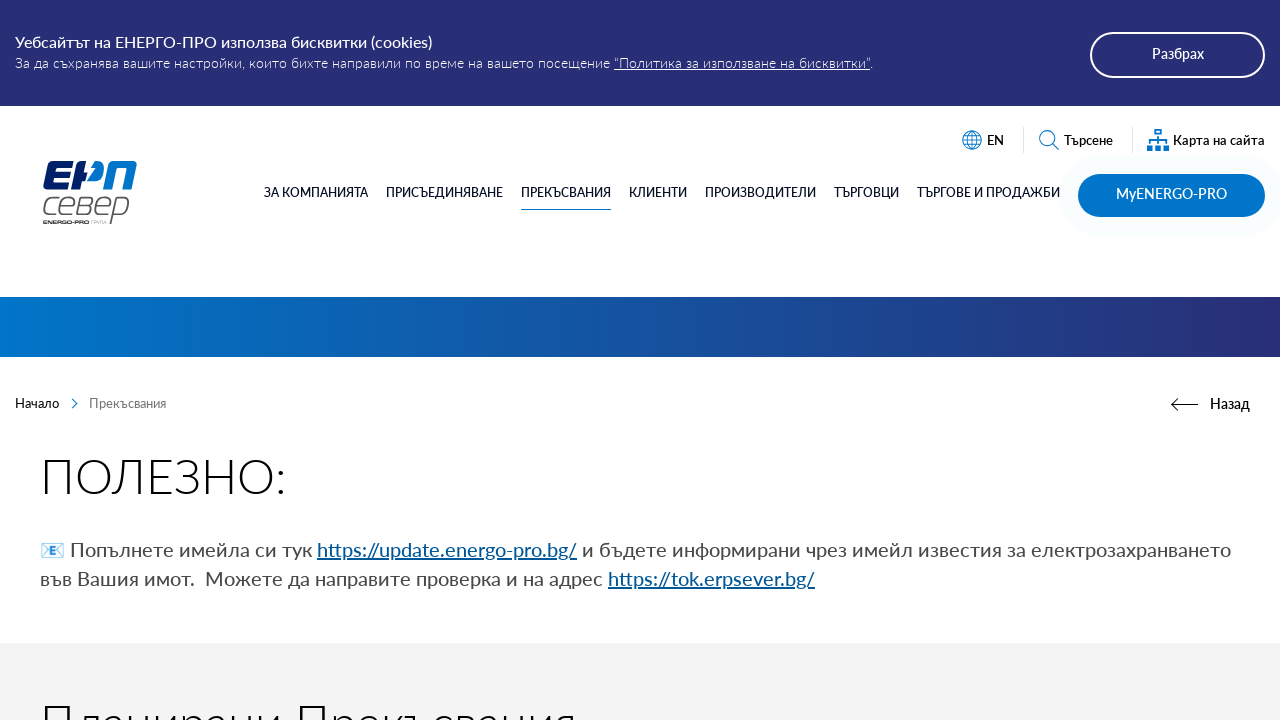

Map interruptions section loaded
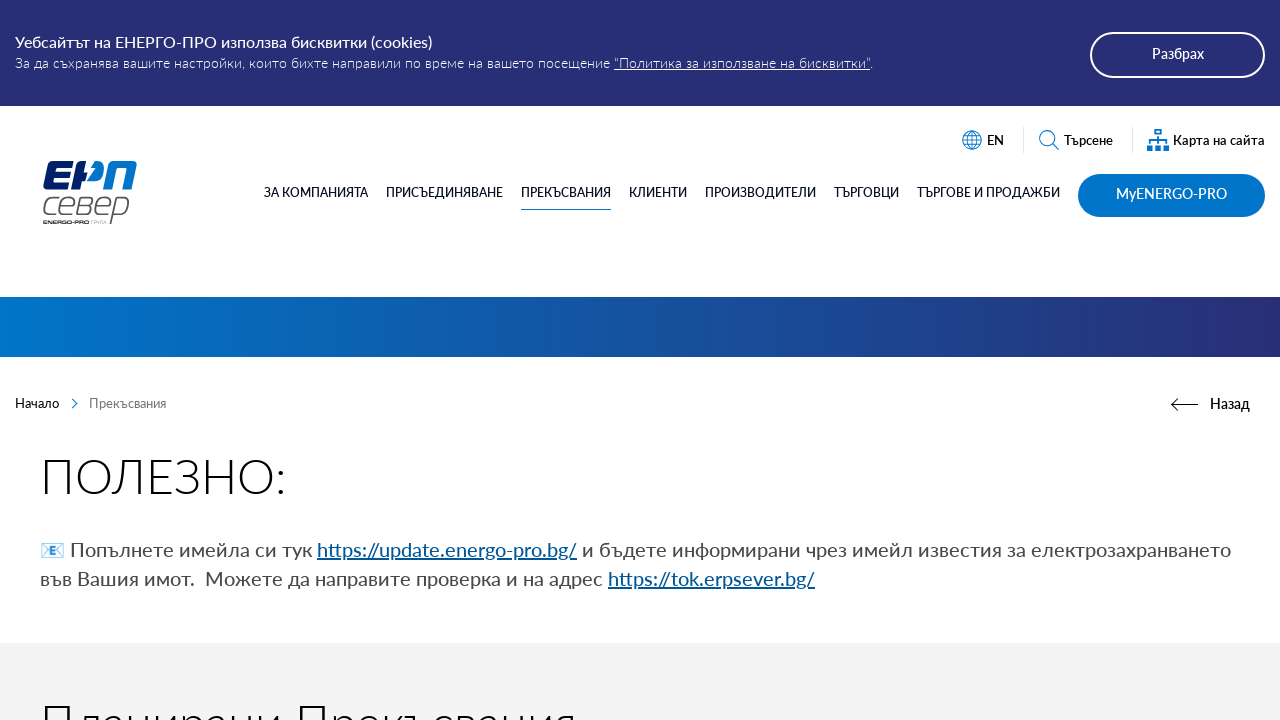

Main content structure loaded
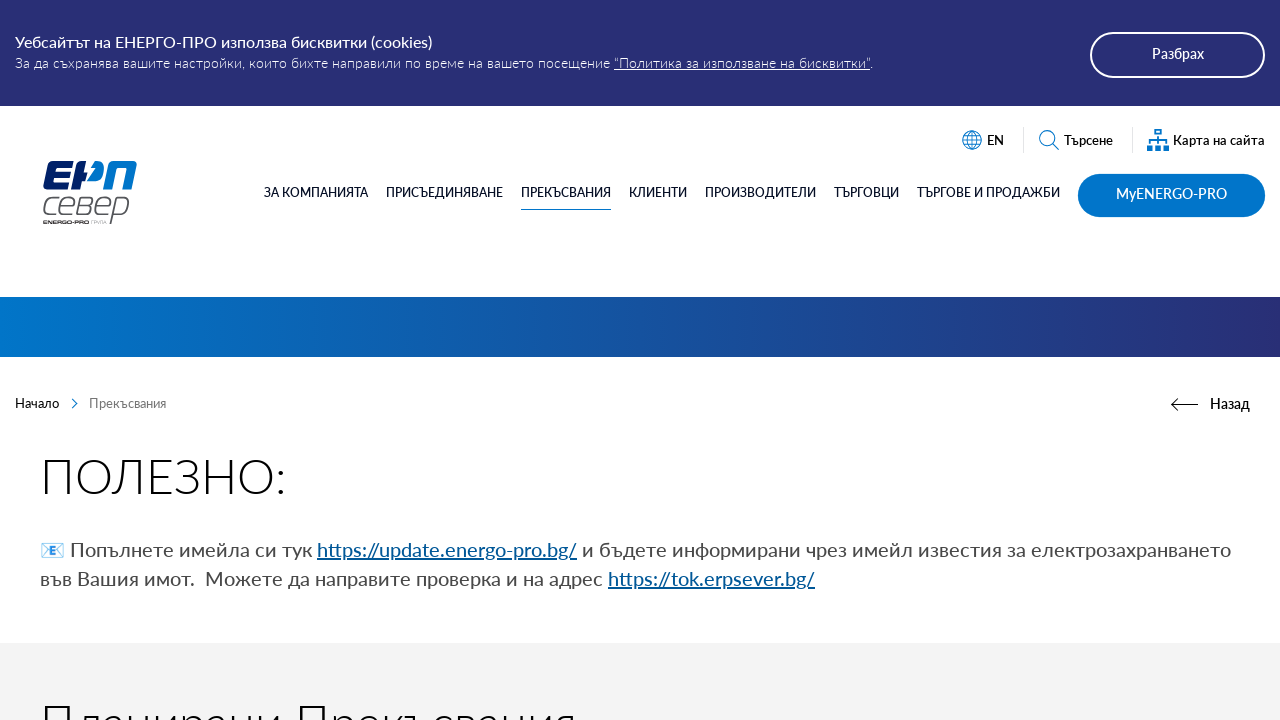

Found 9 municipality items in sidebar
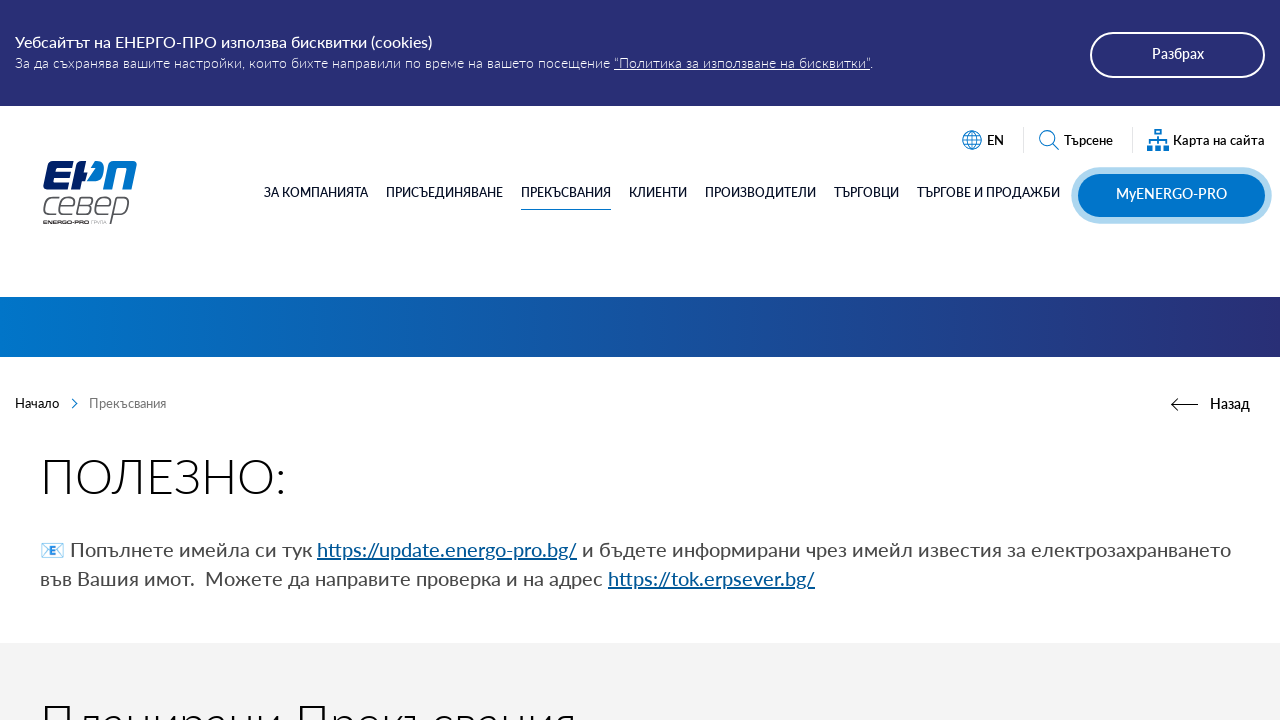

Clicked on municipality 'Варна' at (175, 361) on div.map-interruptions > div.sidebar > div.areas > div.item >> nth=0
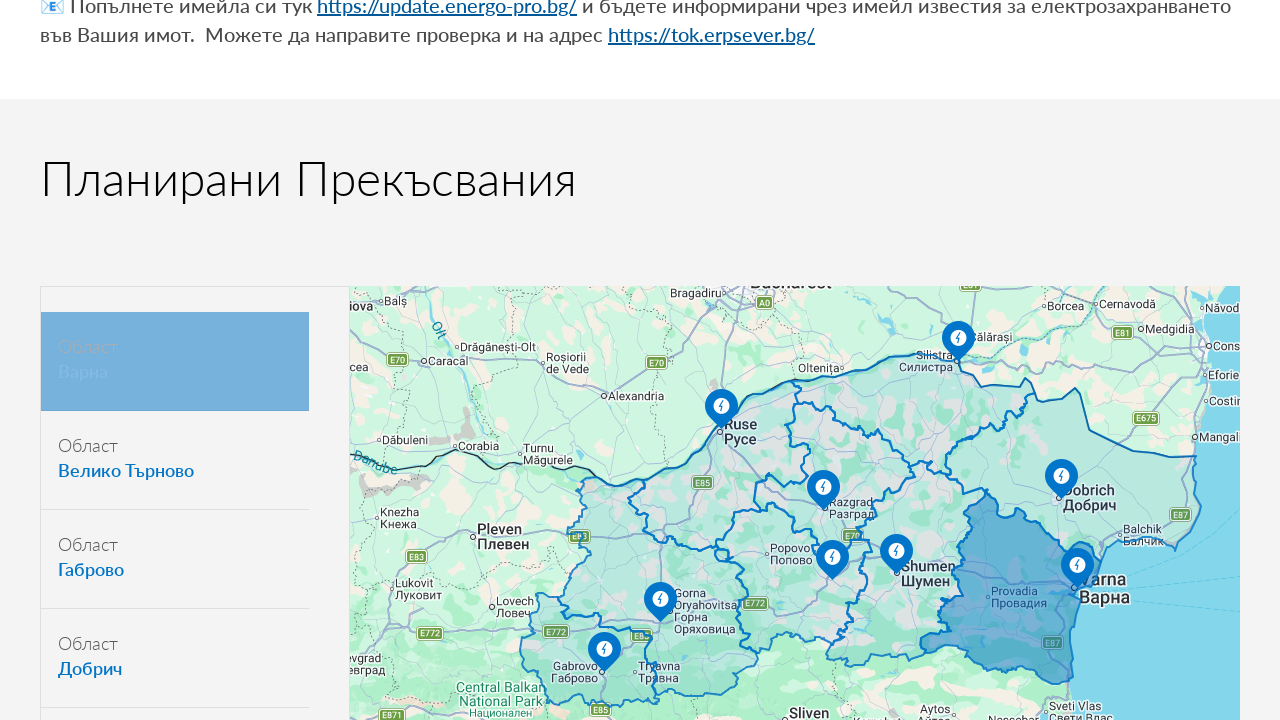

Waited 5 seconds for interruption data to load
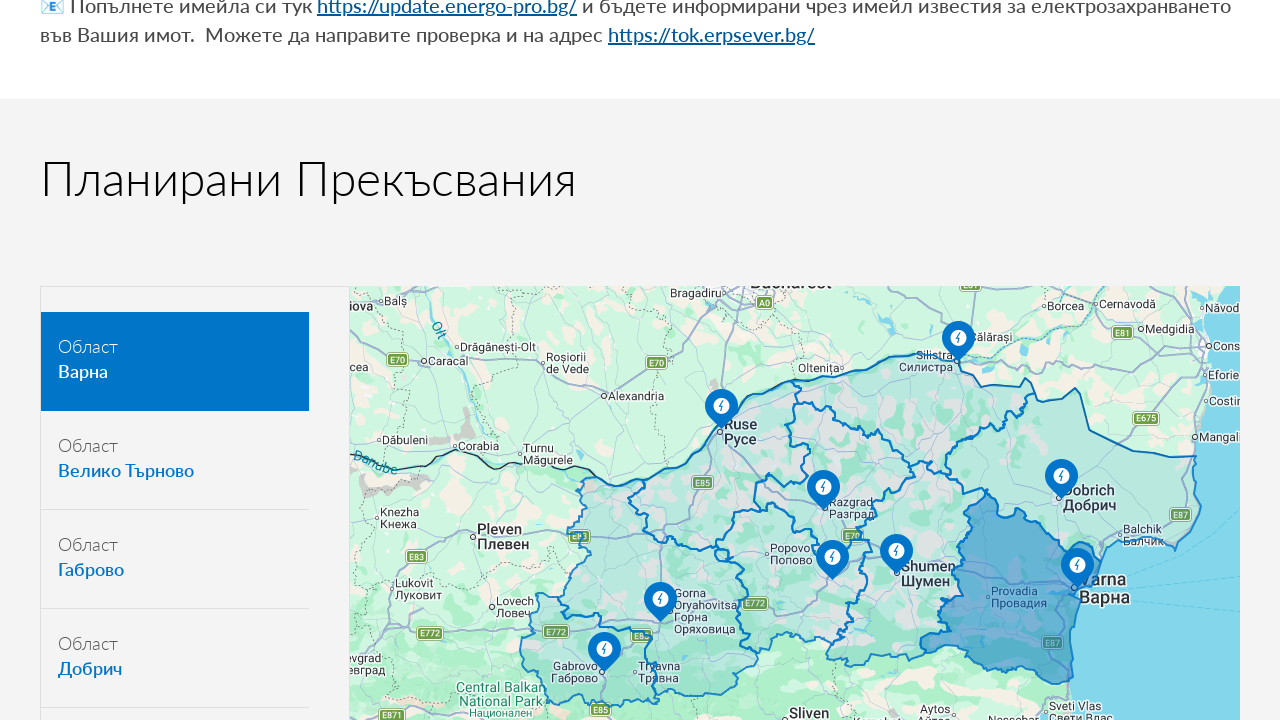

Interruption data elements loaded for selected municipality
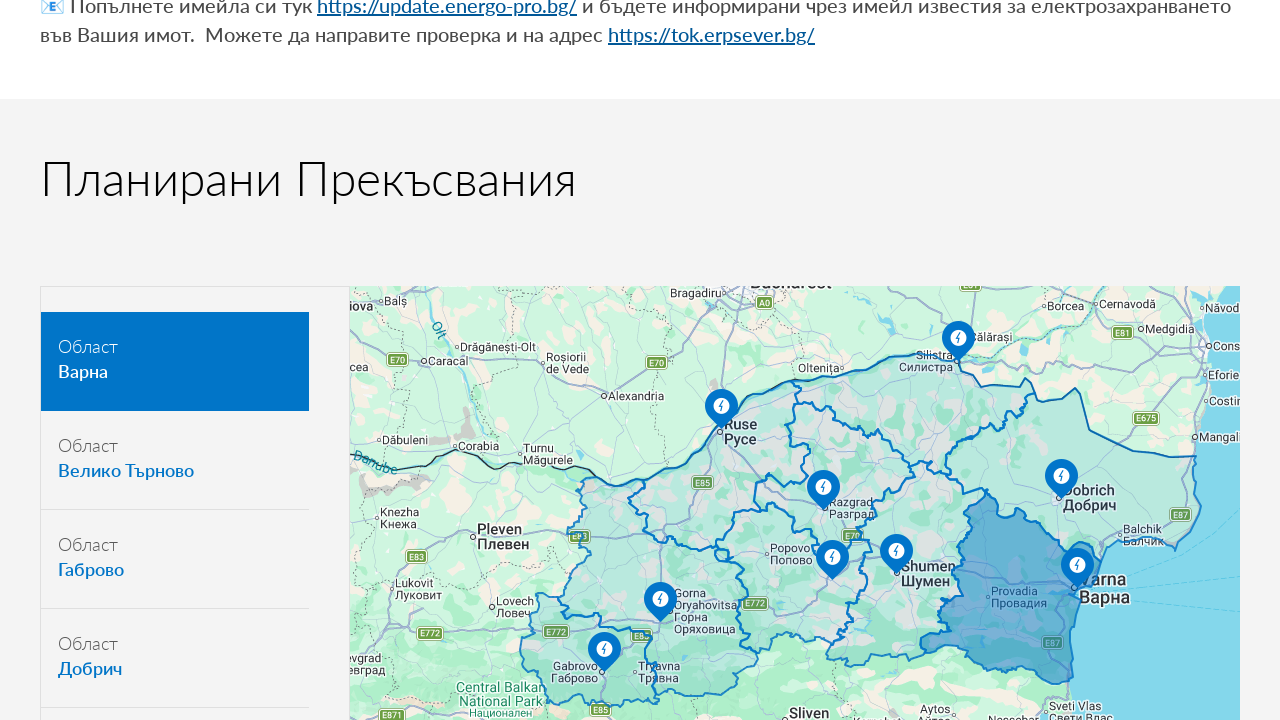

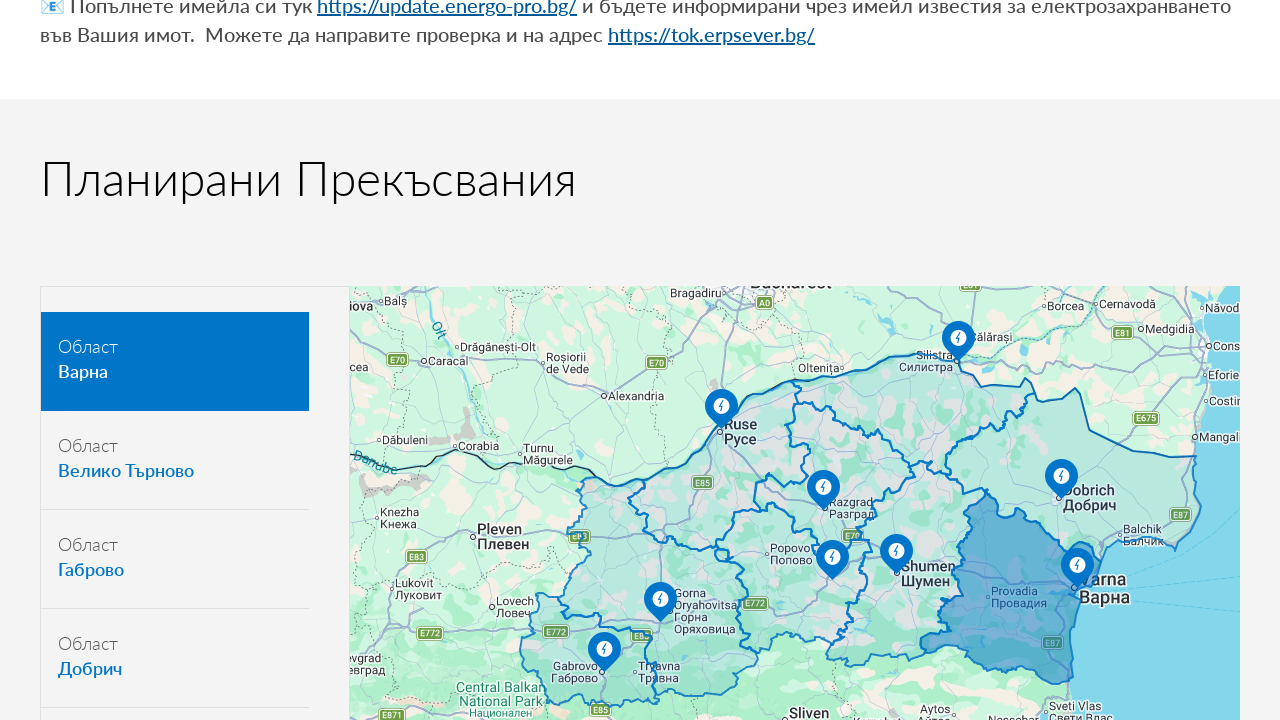